Tests clicking on a collapsible section with explicit wait for the link to become clickable before clicking it

Starting URL: https://eviltester.github.io/synchole/collapseable.html

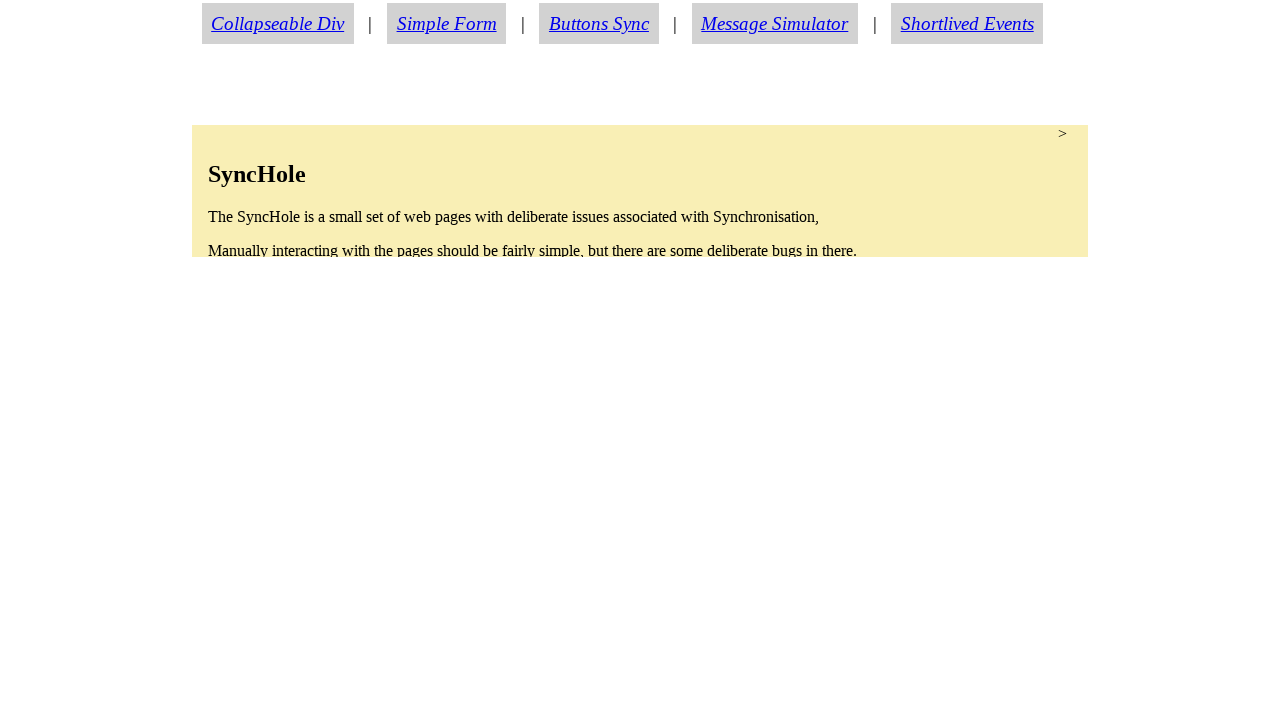

Clicked collapsible section to expand it at (640, 191) on section.condense
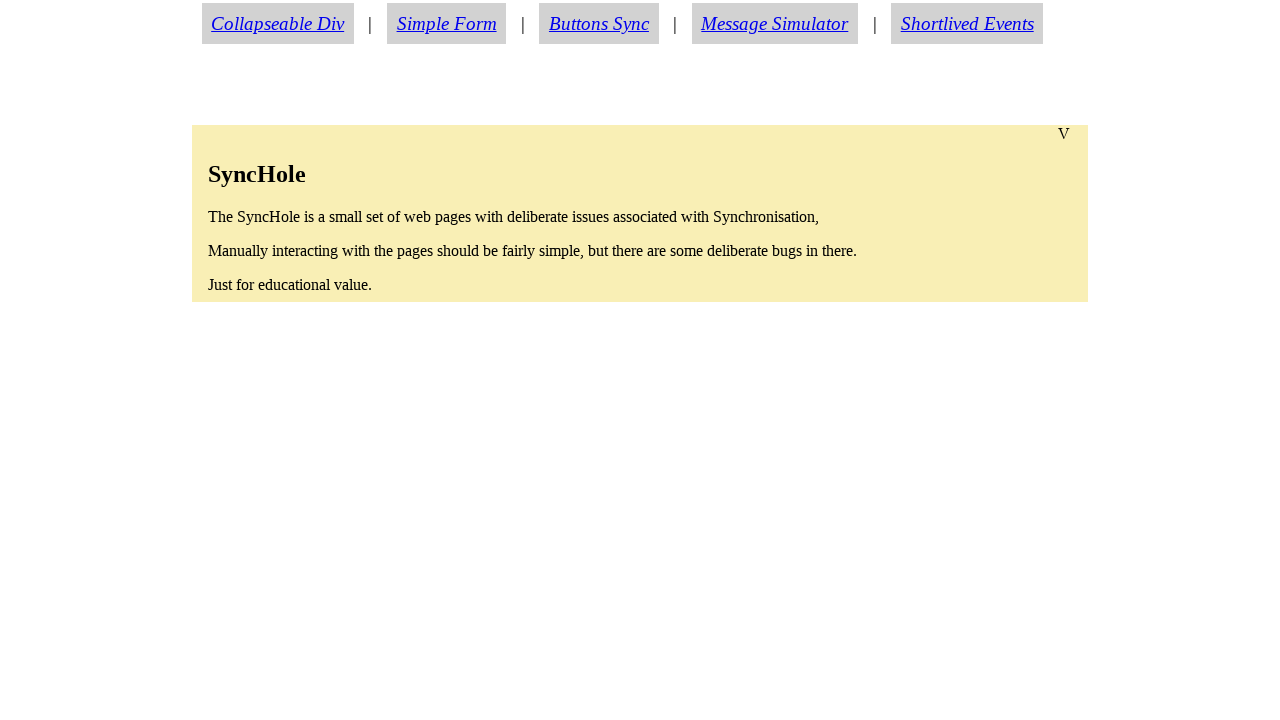

Waited for about link to become visible
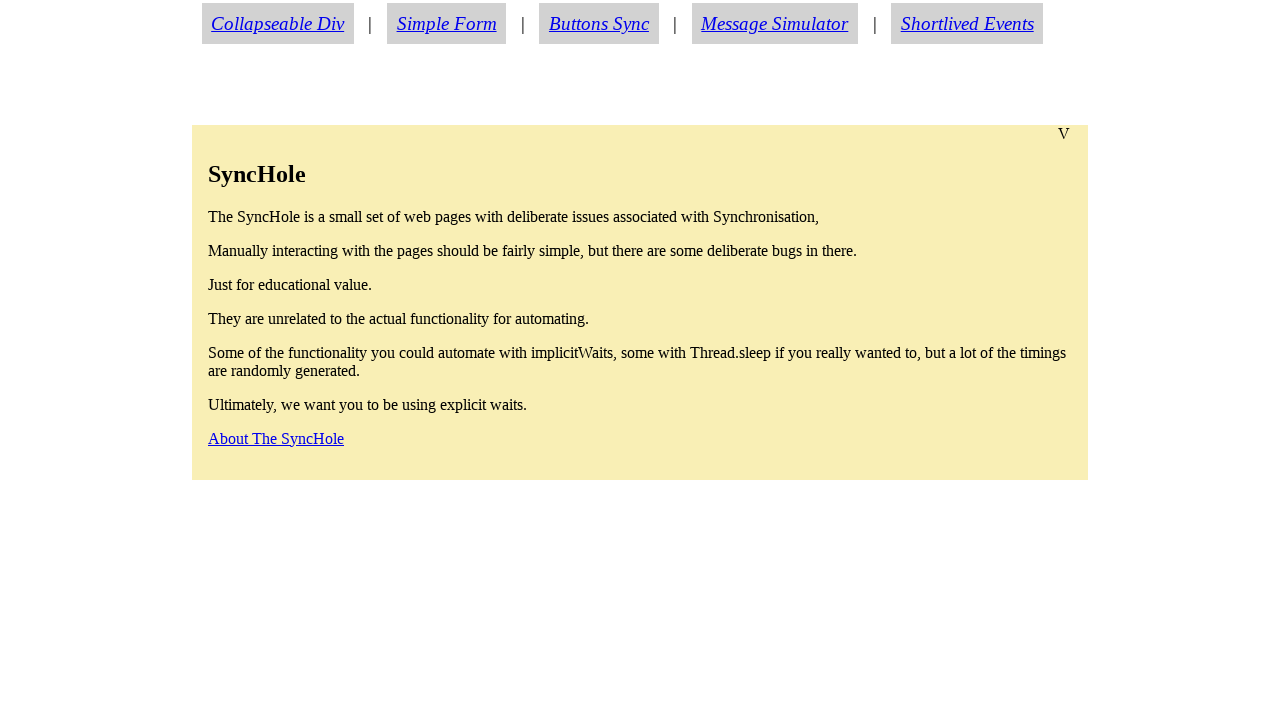

Clicked about link at (276, 438) on a#aboutlink
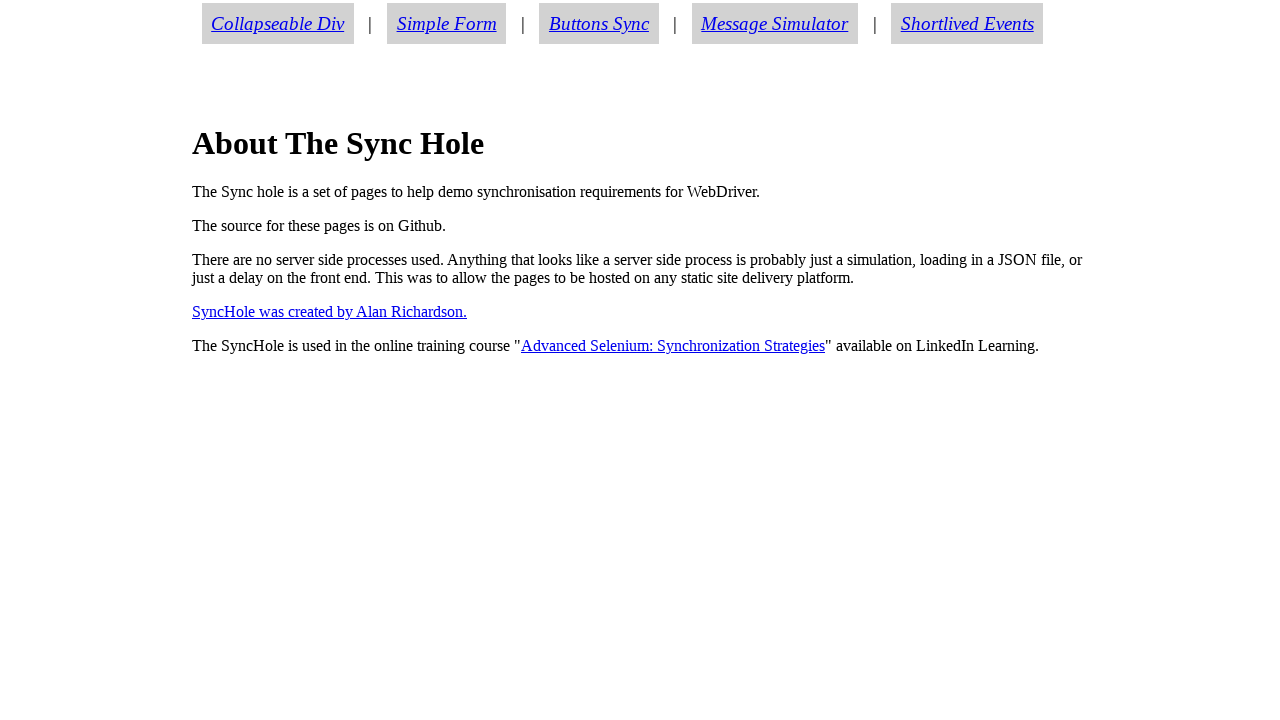

Verified navigation to about page by checking URL contains 'about.html'
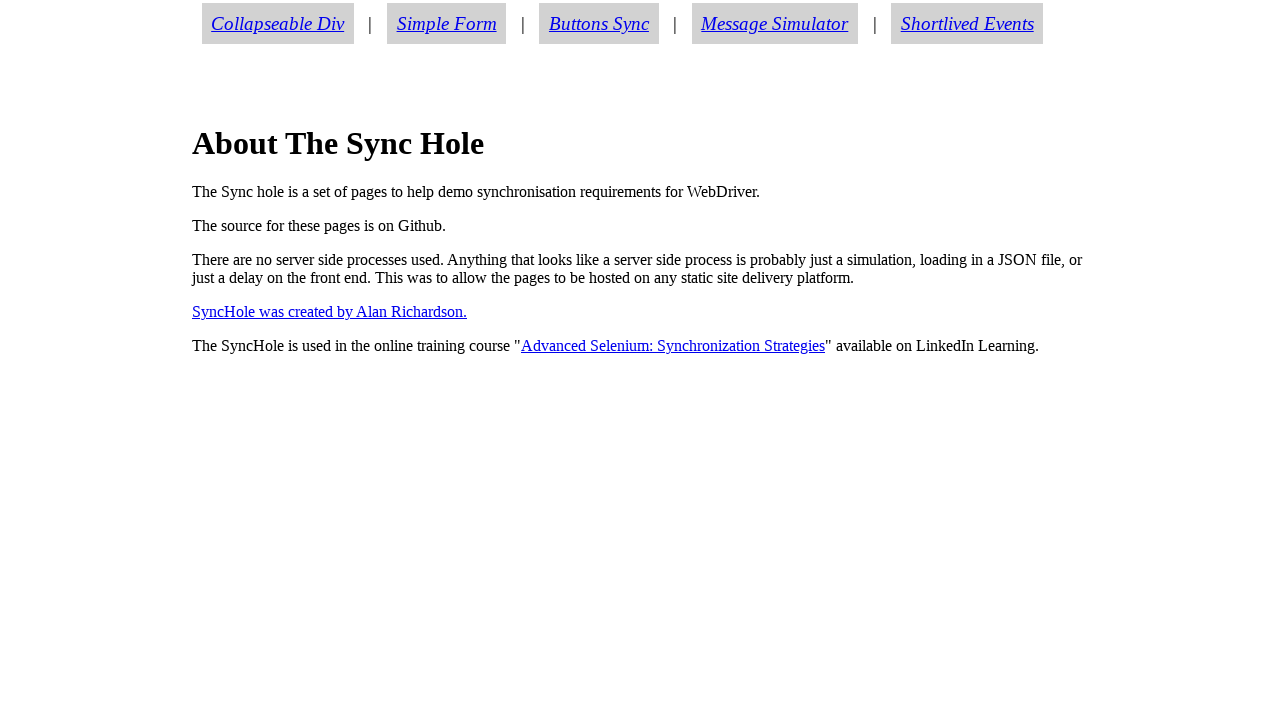

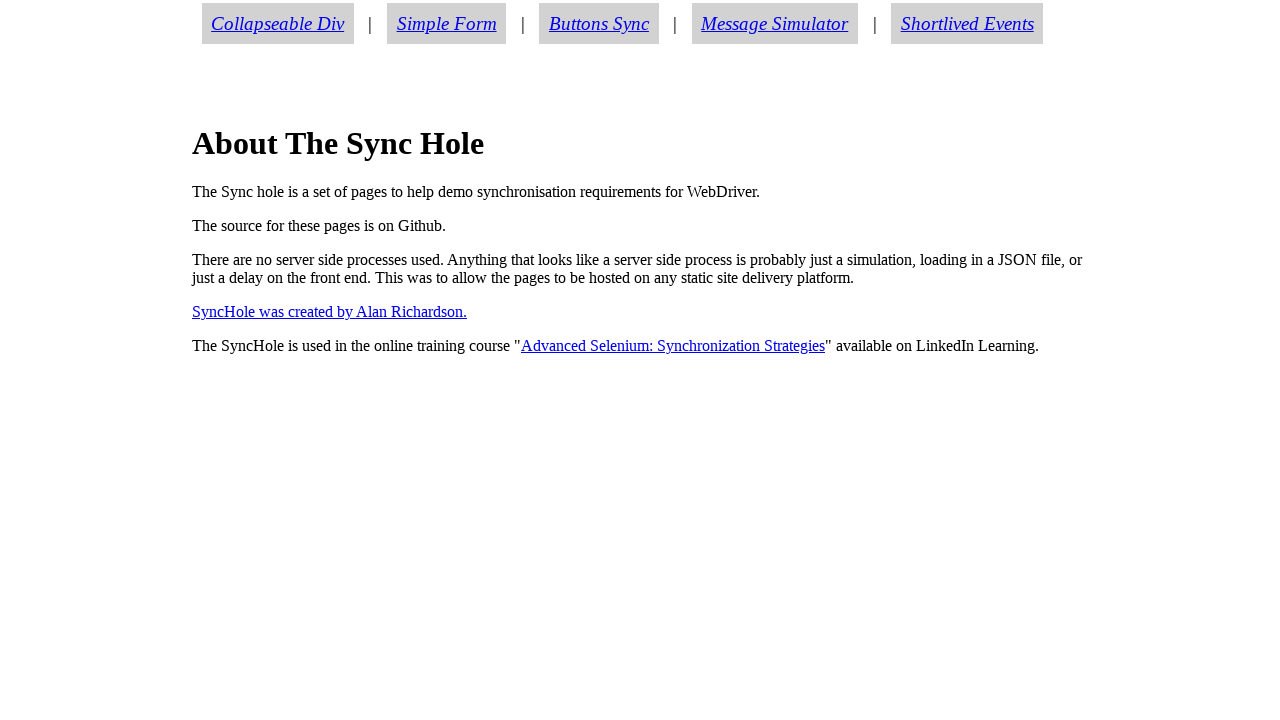